Tests iframe navigation by switching between nested iframes, entering text in an input field within an inner iframe, then switching back to the main content and clicking on a single iframe tab.

Starting URL: https://demo.automationtesting.in/Frames.html

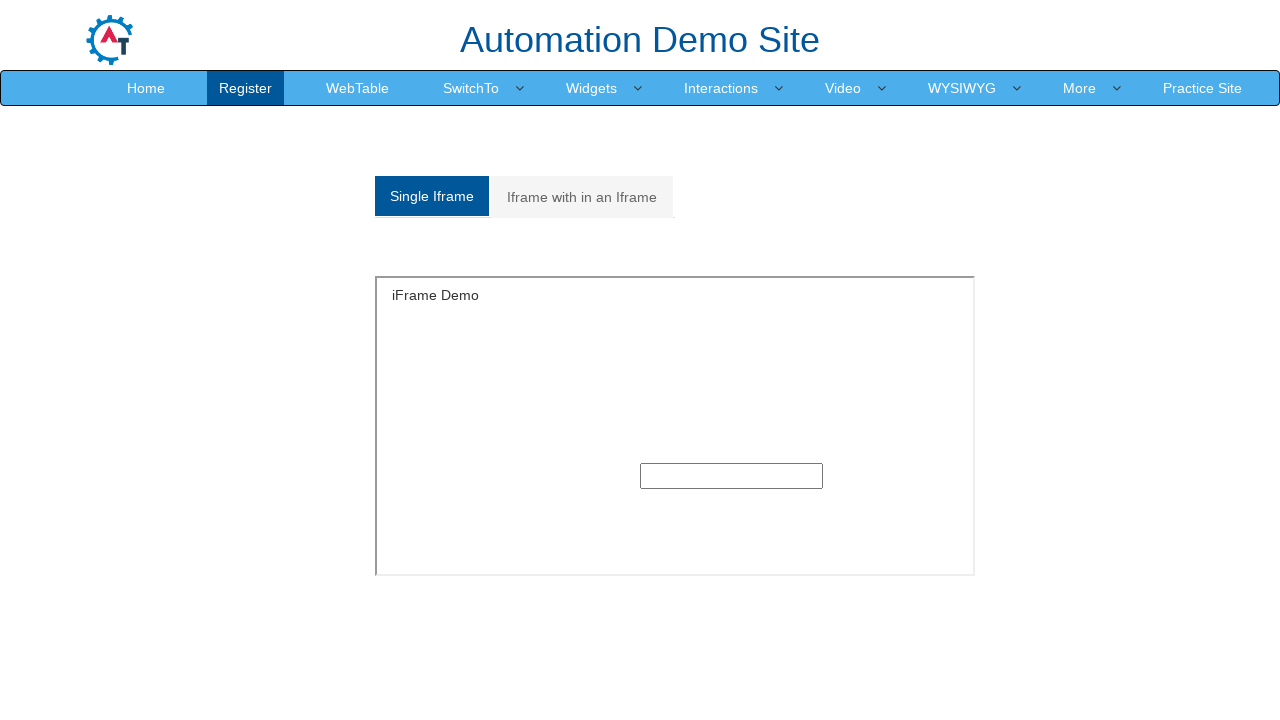

Clicked on 'Iframe with in an Iframe' tab at (582, 197) on xpath=//a[normalize-space()='Iframe with in an Iframe']
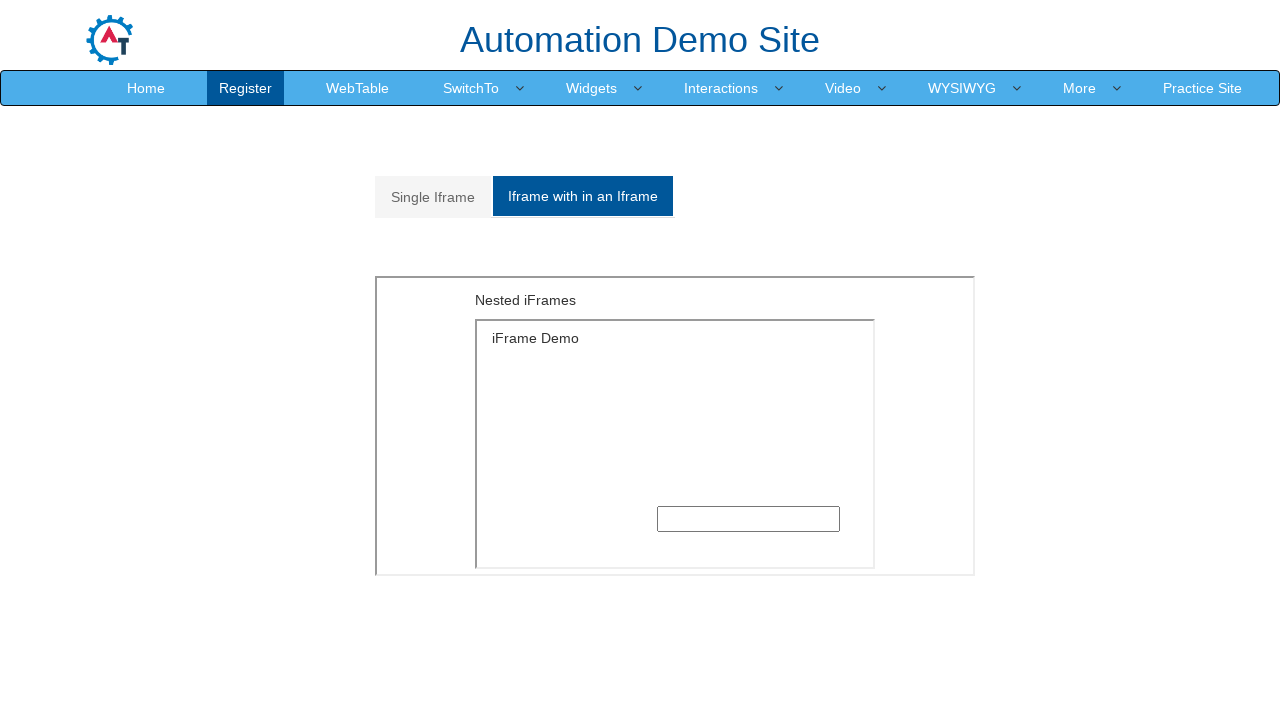

Waited for and found outer iframe with src='MultipleFrames.html'
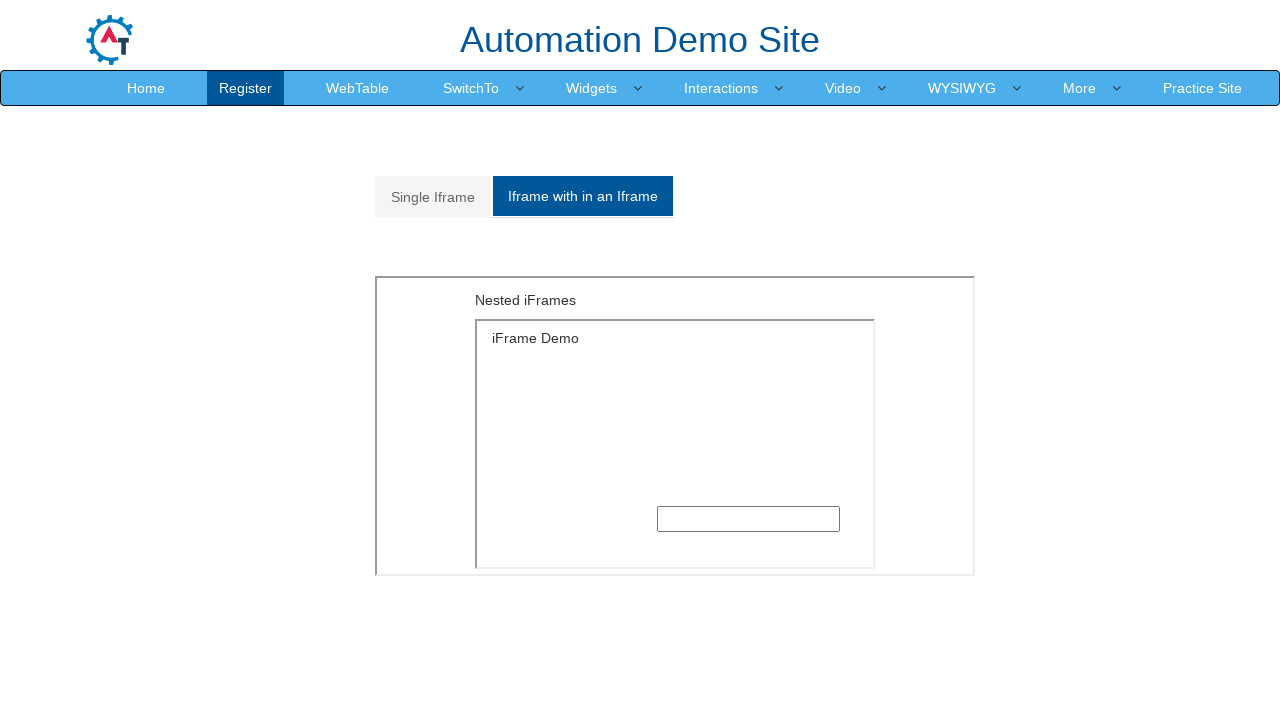

Switched to outer iframe content
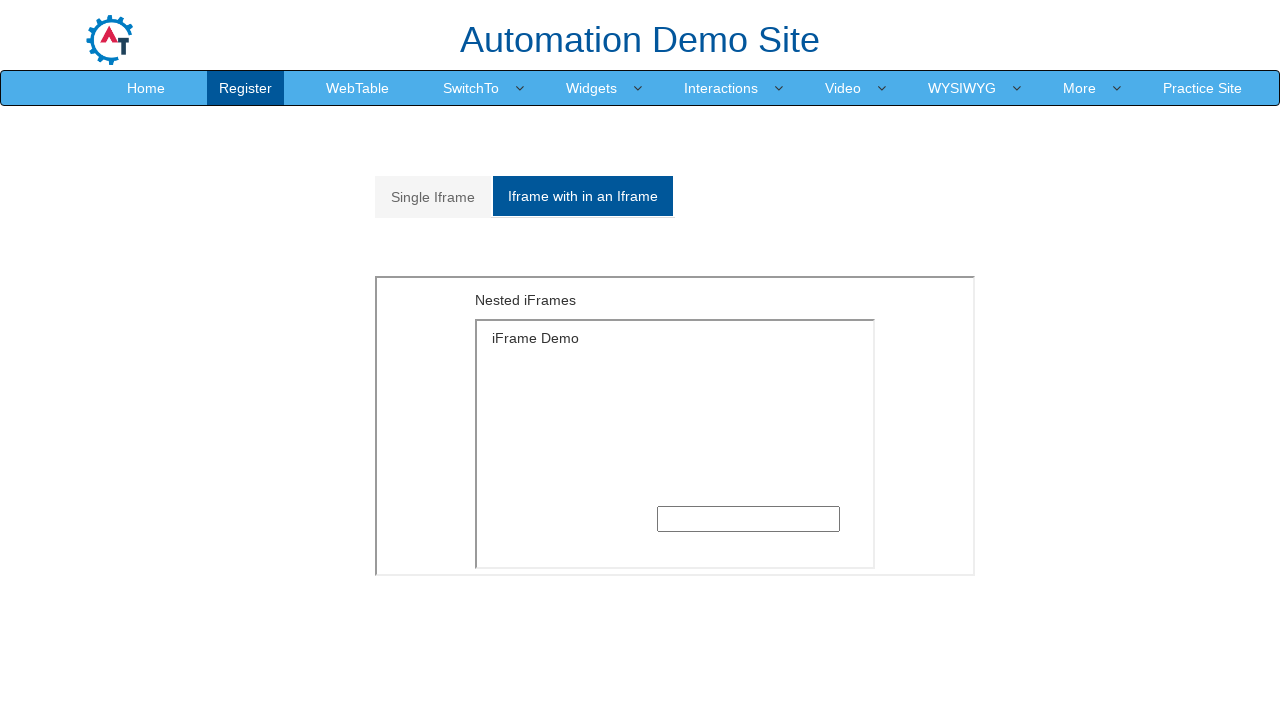

Waited for and found inner iframe within outer frame
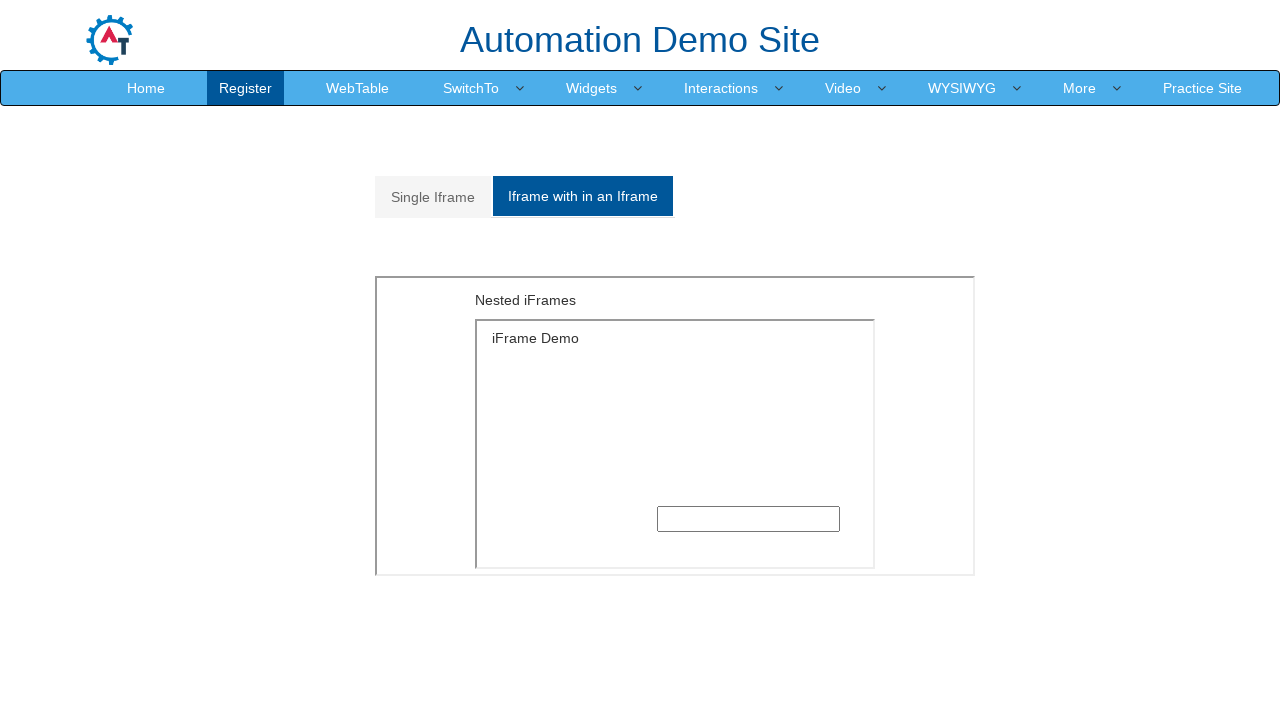

Switched to inner iframe content
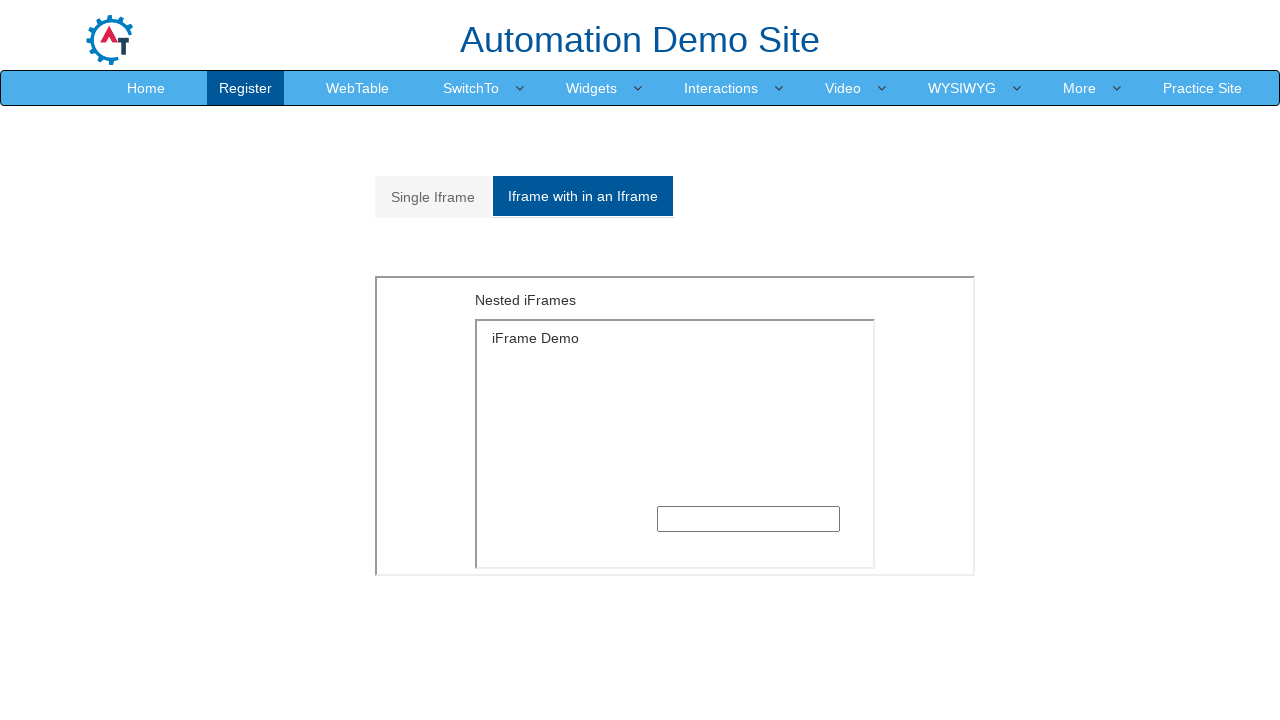

Entered 'kashif' in text input field within inner iframe on input[type='text']
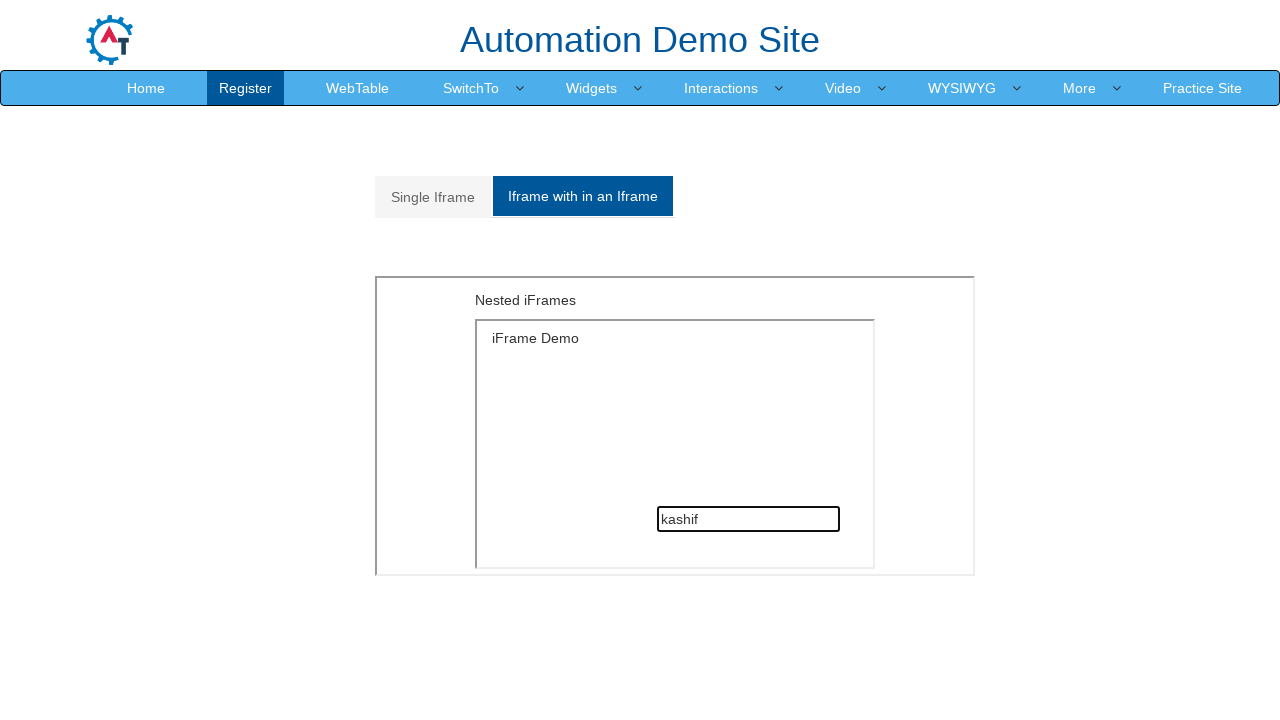

Clicked on 'Single Iframe' tab in main content at (433, 197) on xpath=//a[normalize-space()='Single Iframe']
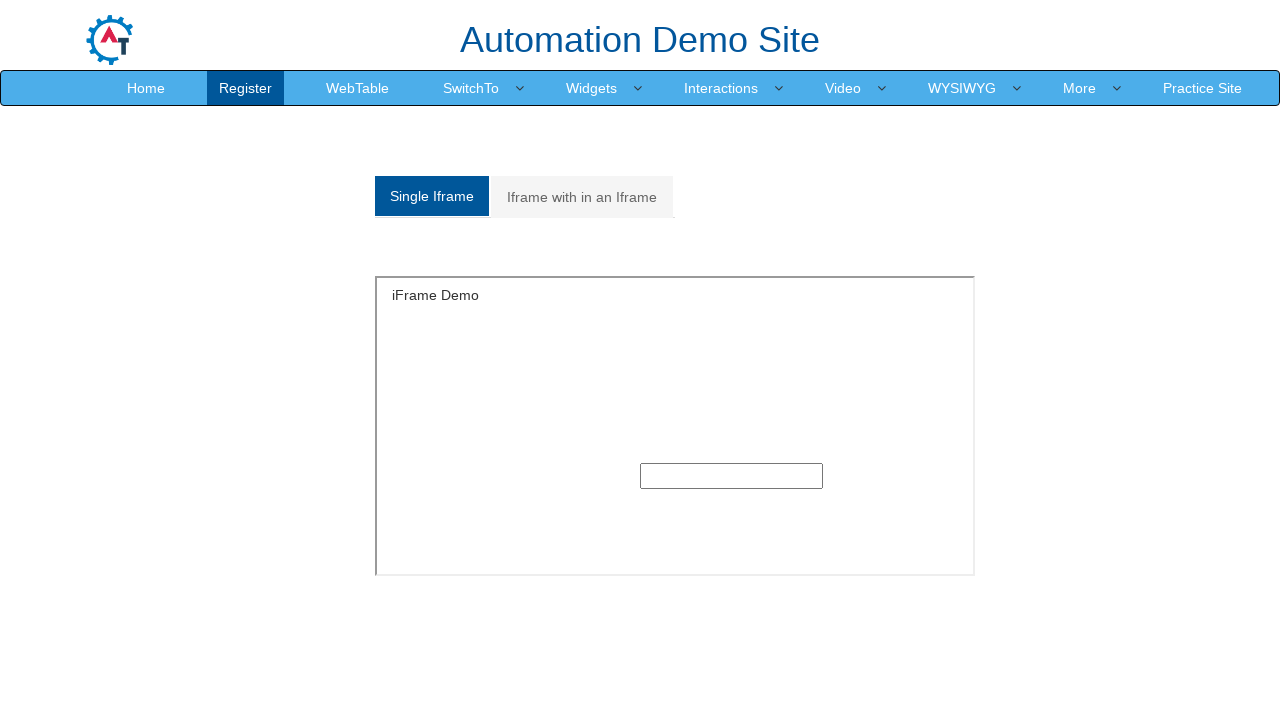

Waited 2 seconds for page to load
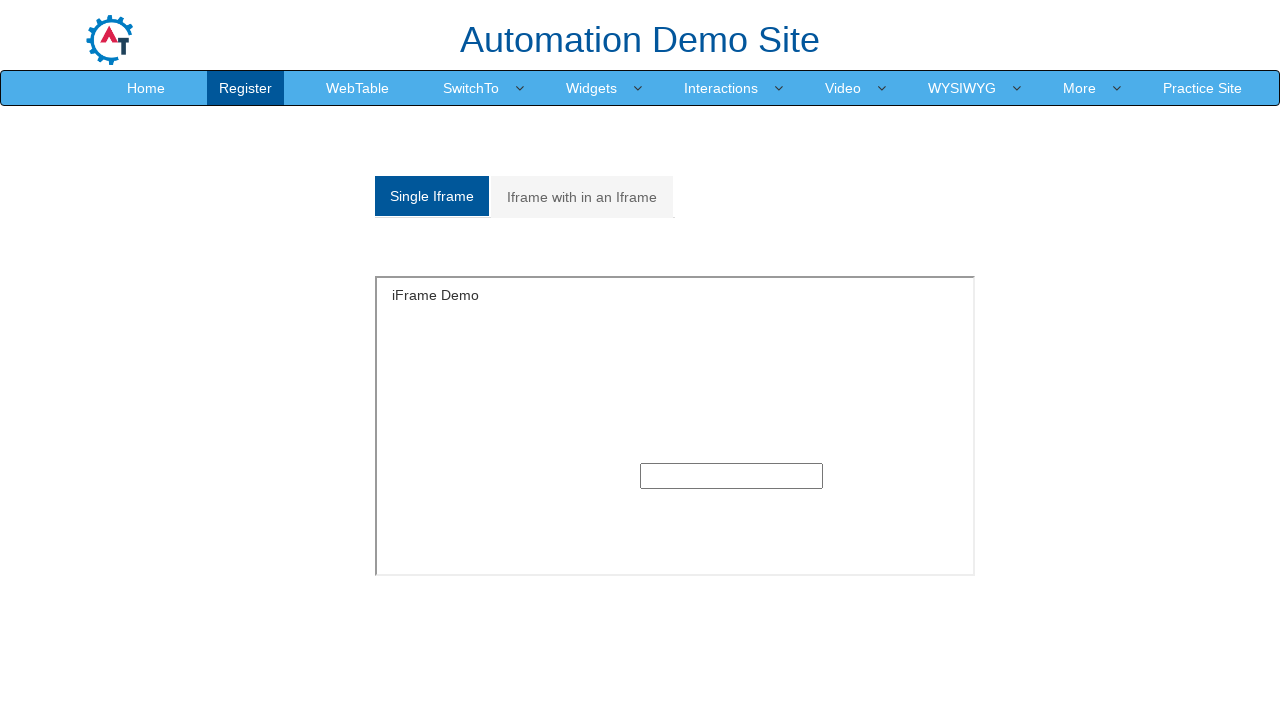

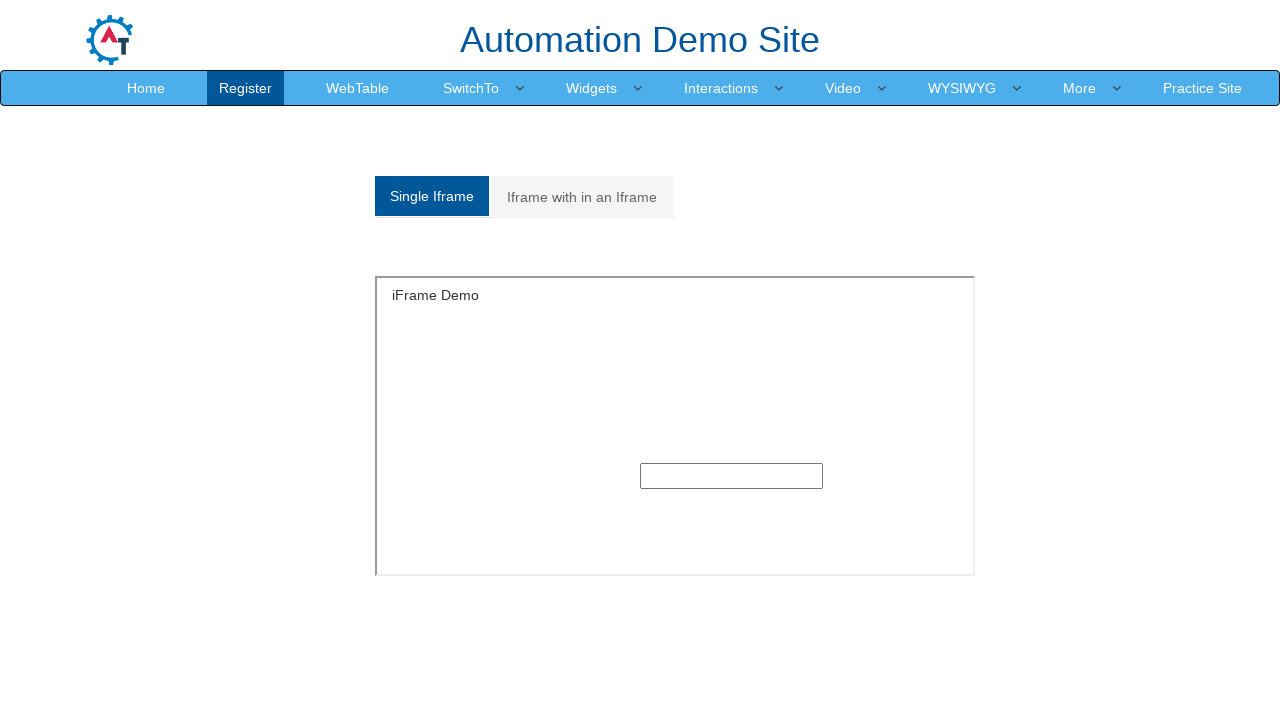